Tests that loading images page displays at least 3 images and verifies the third image has an alt attribute value of "award"

Starting URL: https://bonigarcia.dev/selenium-webdriver-java/loading-images.html

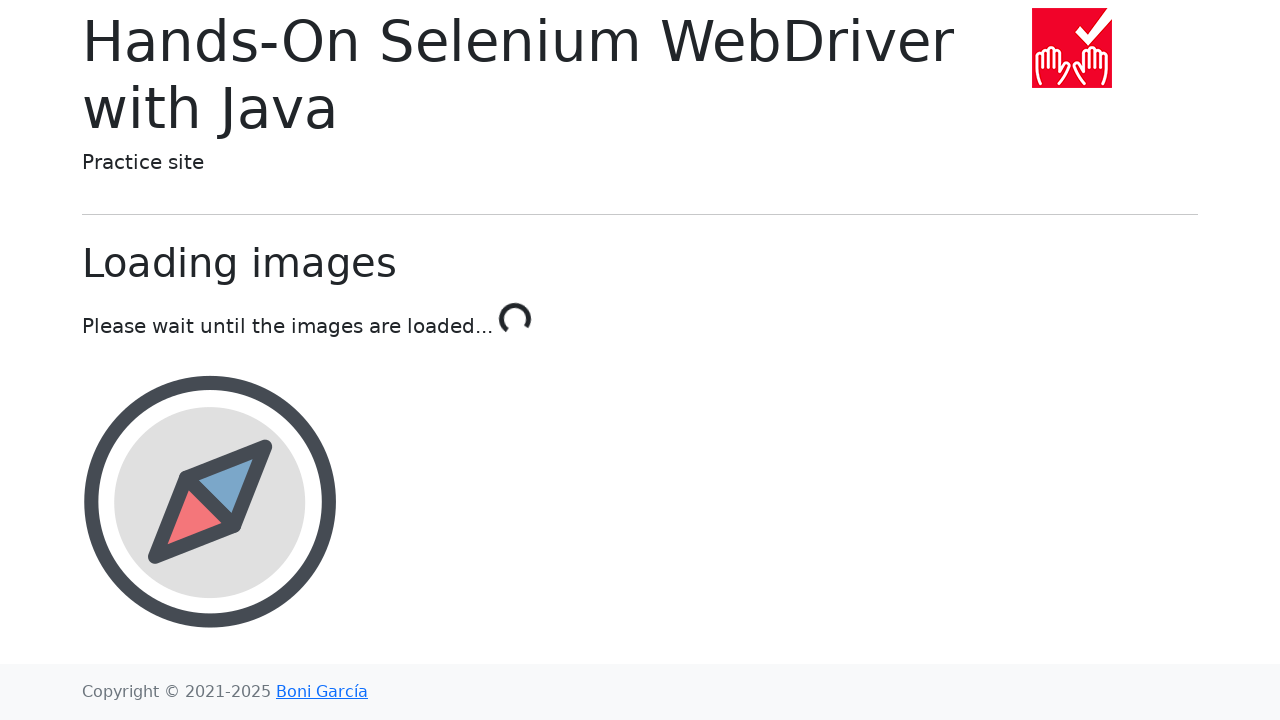

Waited for at least 3 images to load in the image container
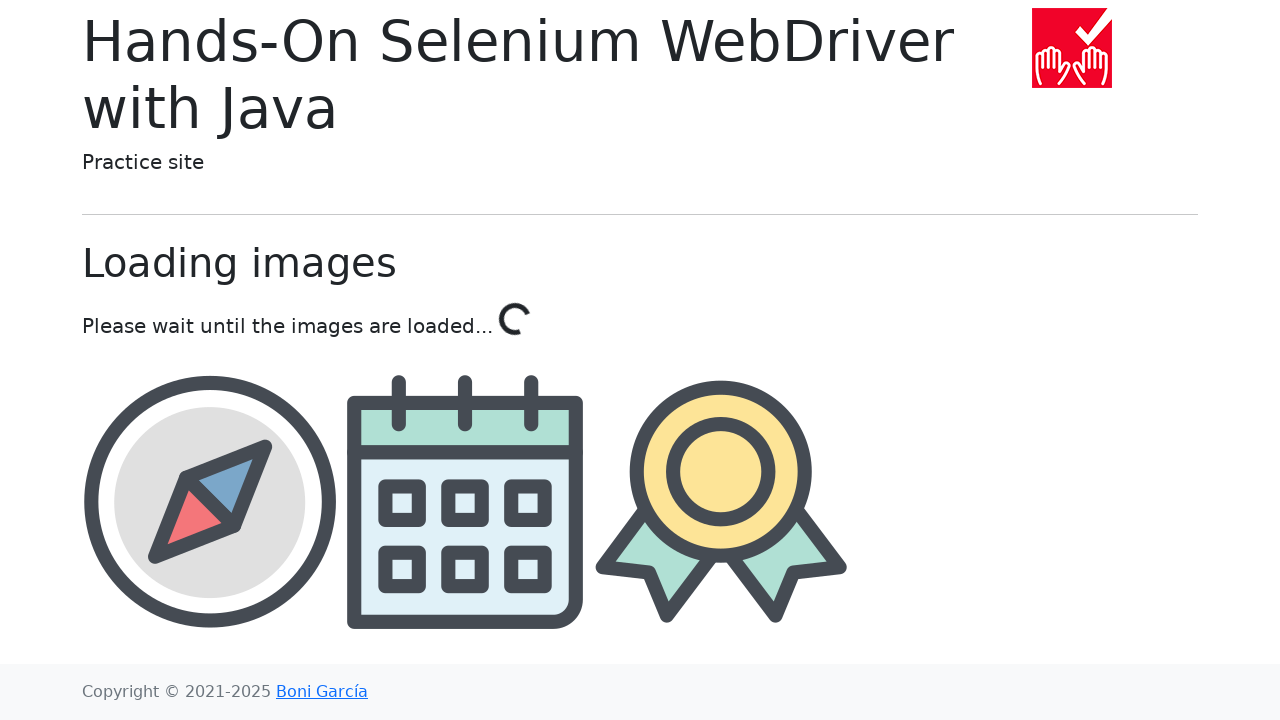

Retrieved all images from the image container
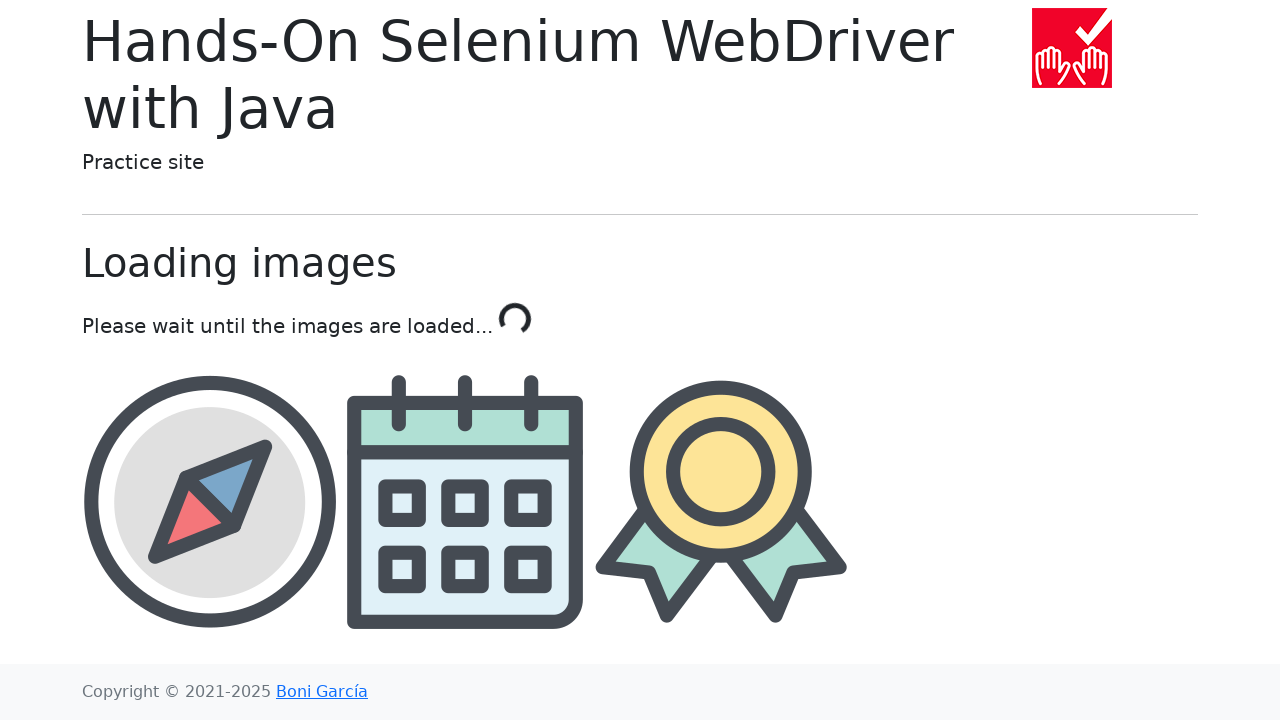

Verified that at least 3 images are present on the page
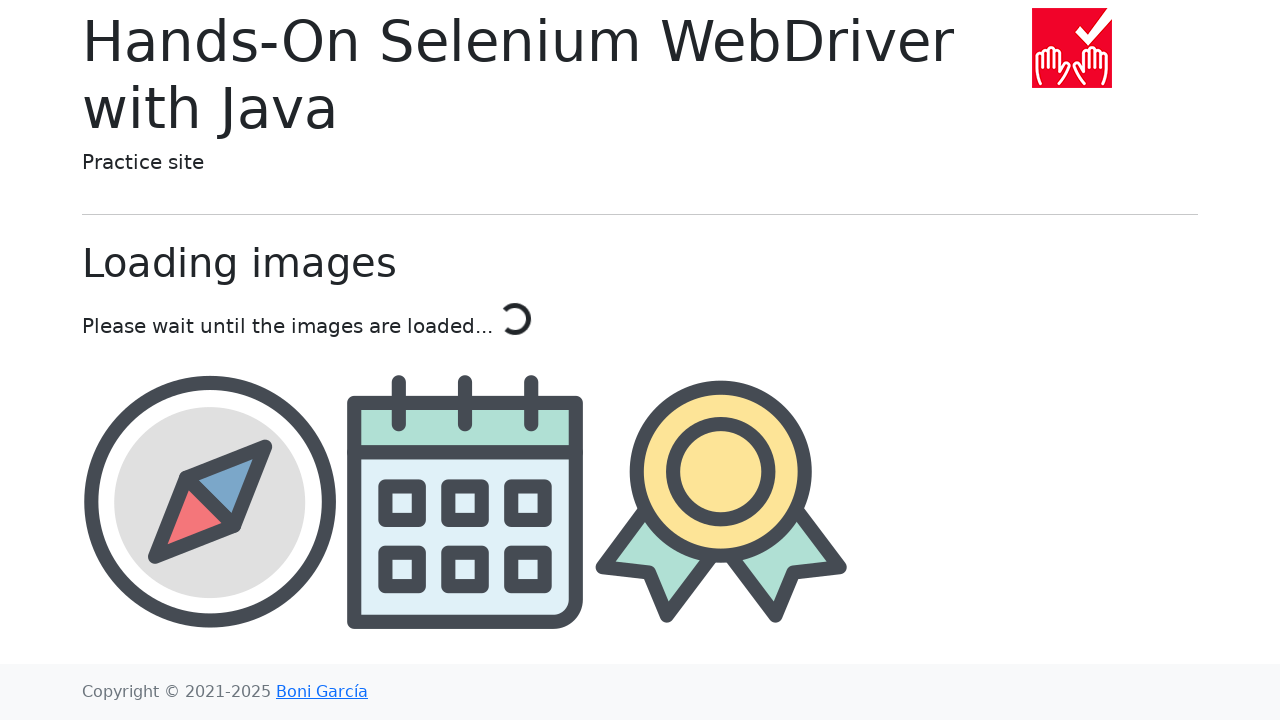

Selected the third image from the image container
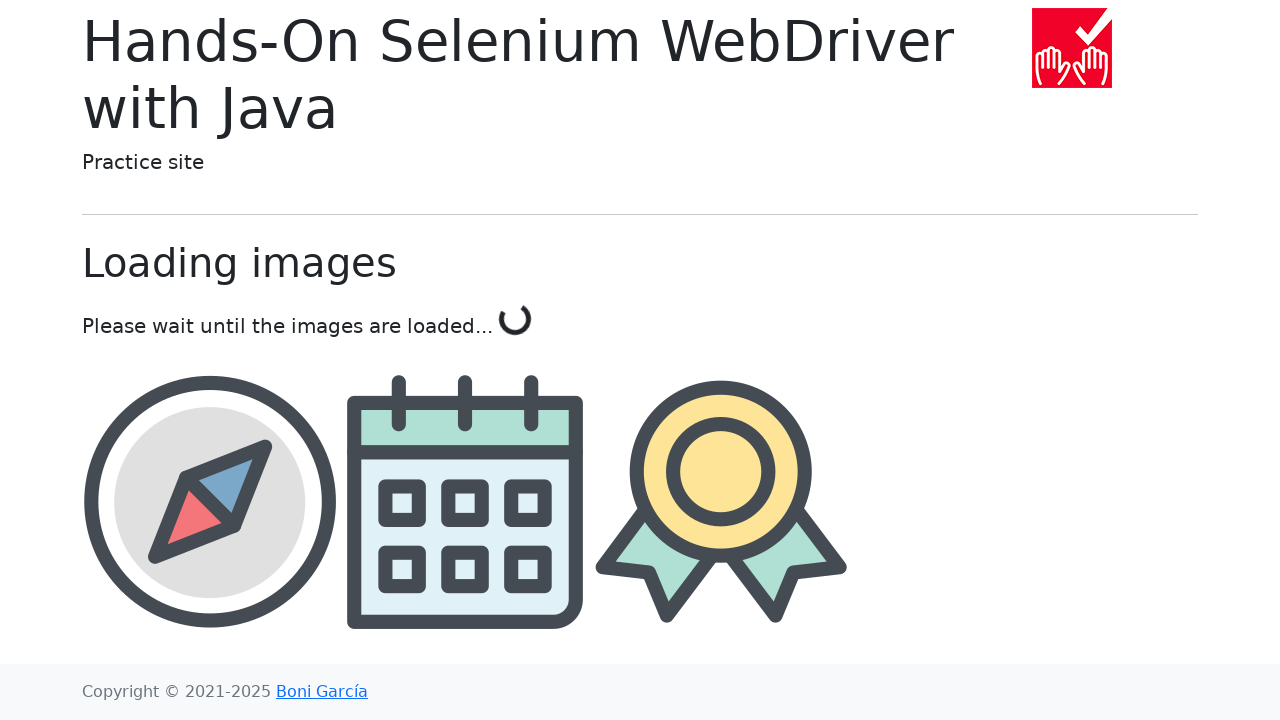

Retrieved the alt attribute value from the third image
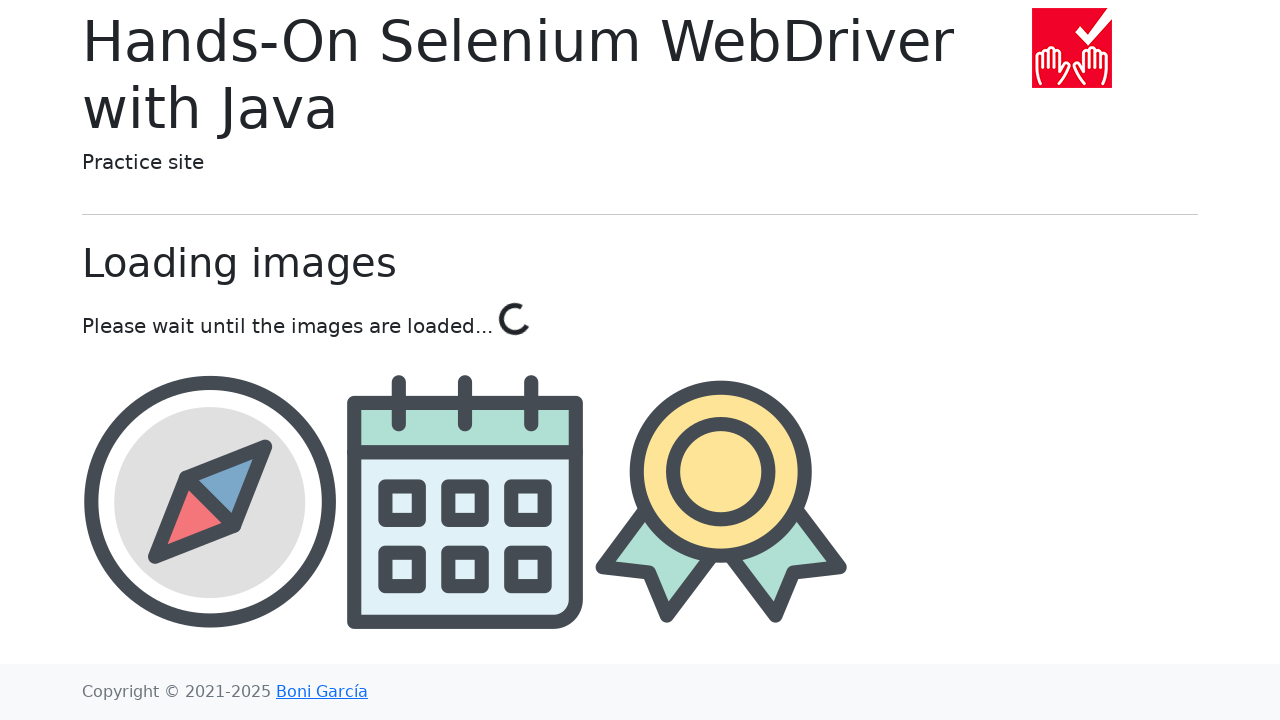

Verified that the third image's alt attribute equals 'award'
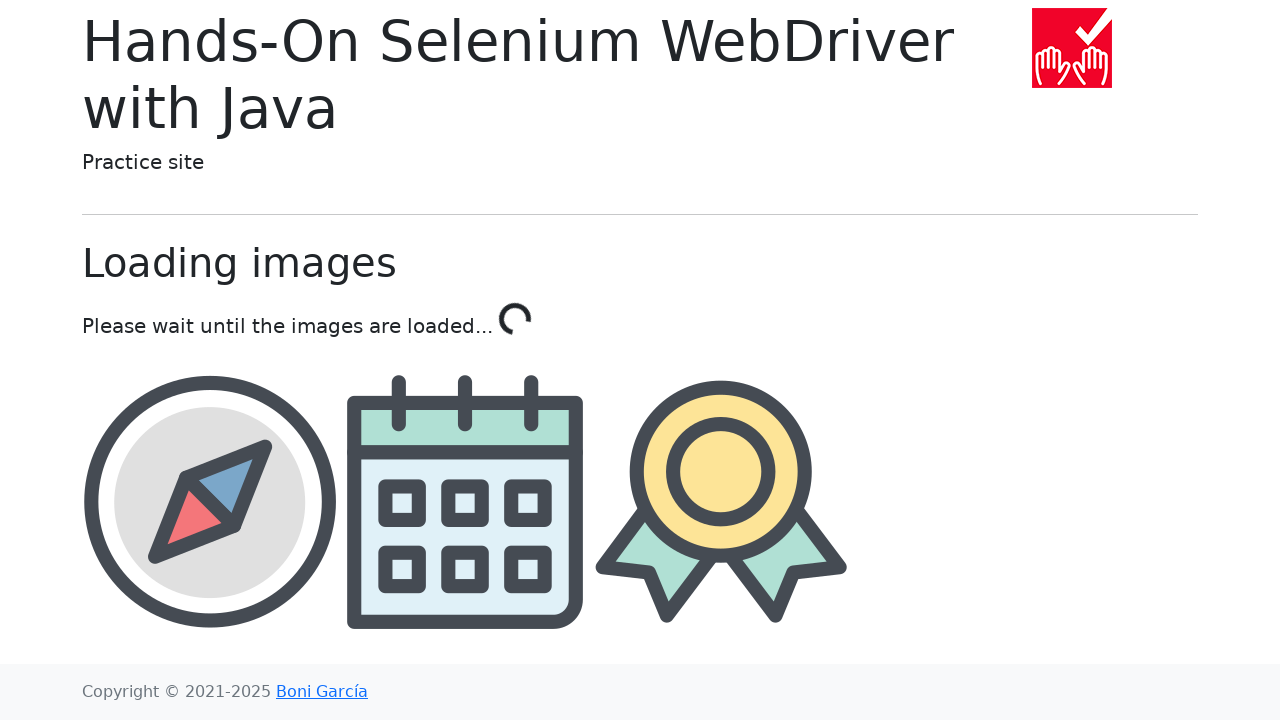

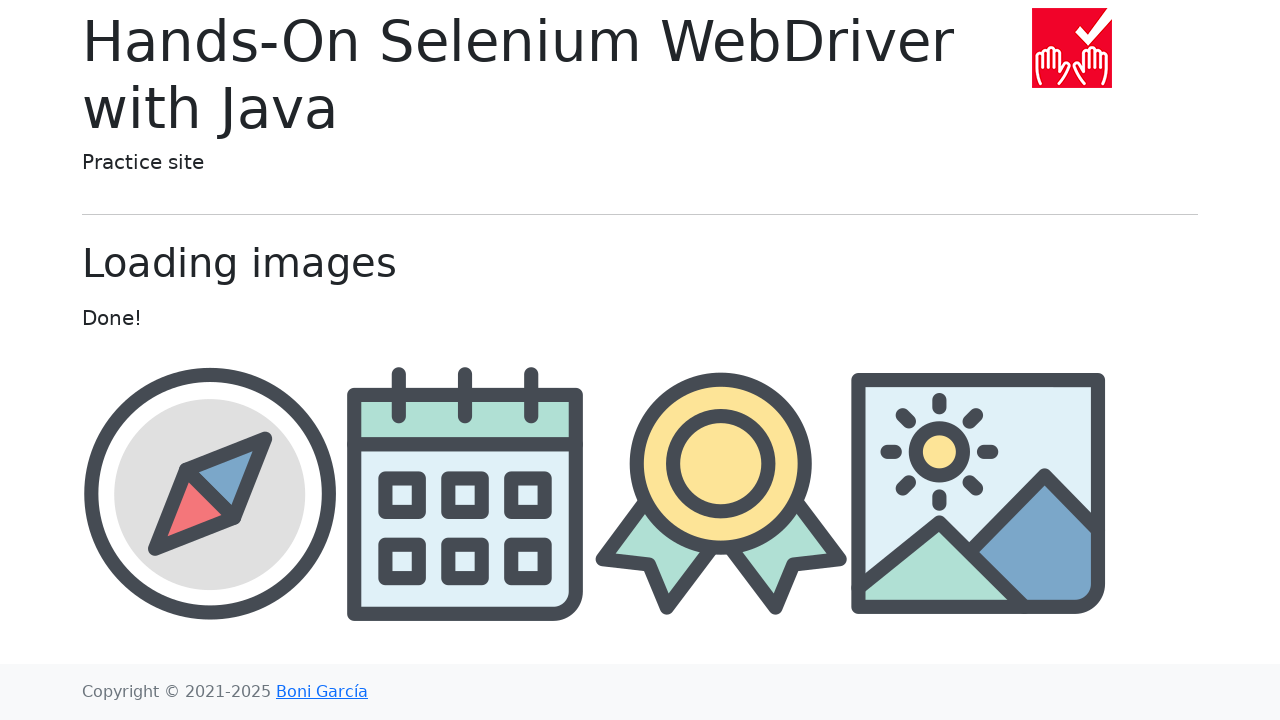